Tests the autocomplete functionality by typing "India" in the autocomplete input field and selecting the matching suggestion from the dropdown

Starting URL: https://rahulshettyacademy.com/AutomationPractice/

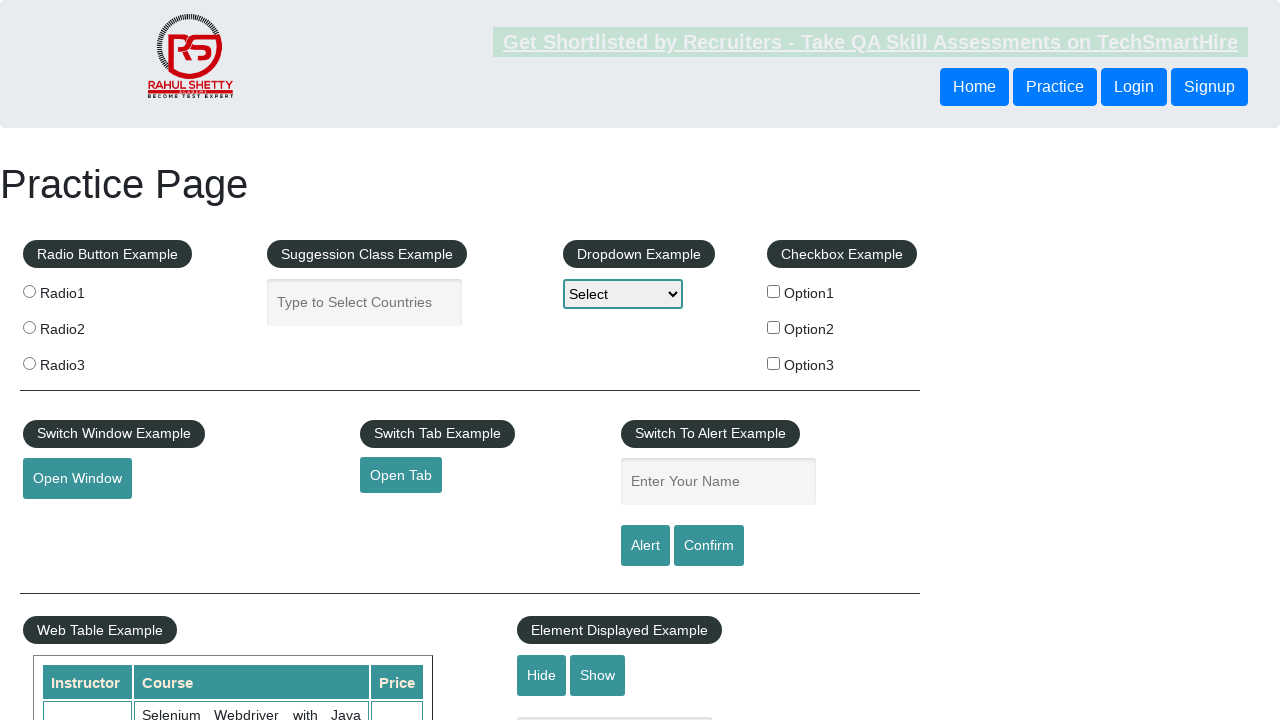

Typed 'India' in the autocomplete input field on #autocomplete
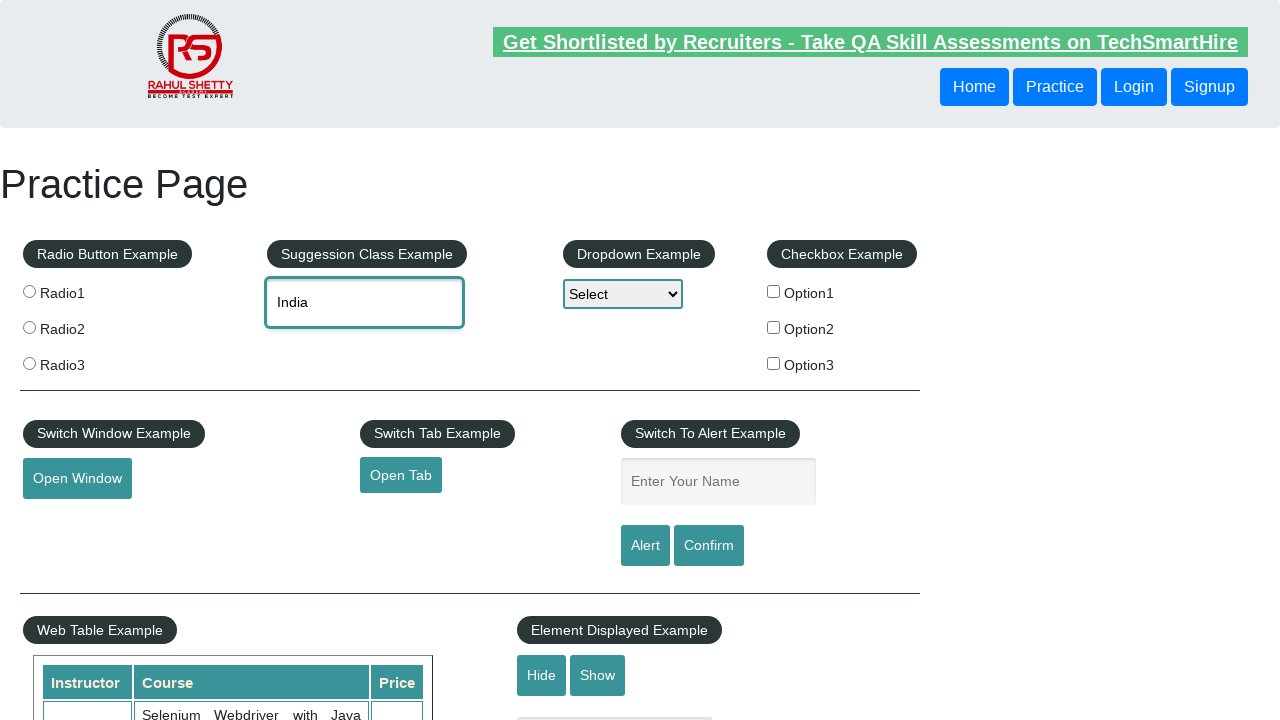

Autocomplete suggestion 'India' appeared in dropdown
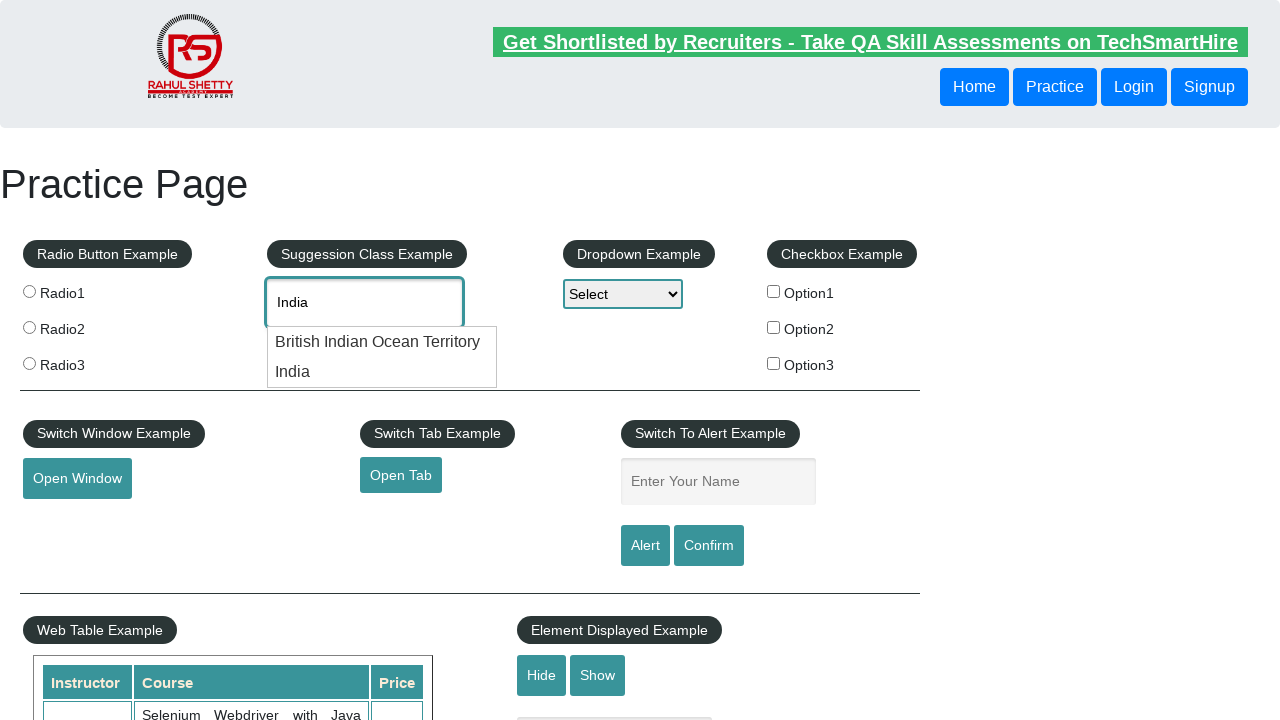

Selected 'India' from autocomplete suggestions at (382, 342) on xpath=//div[contains(text(),'India')]
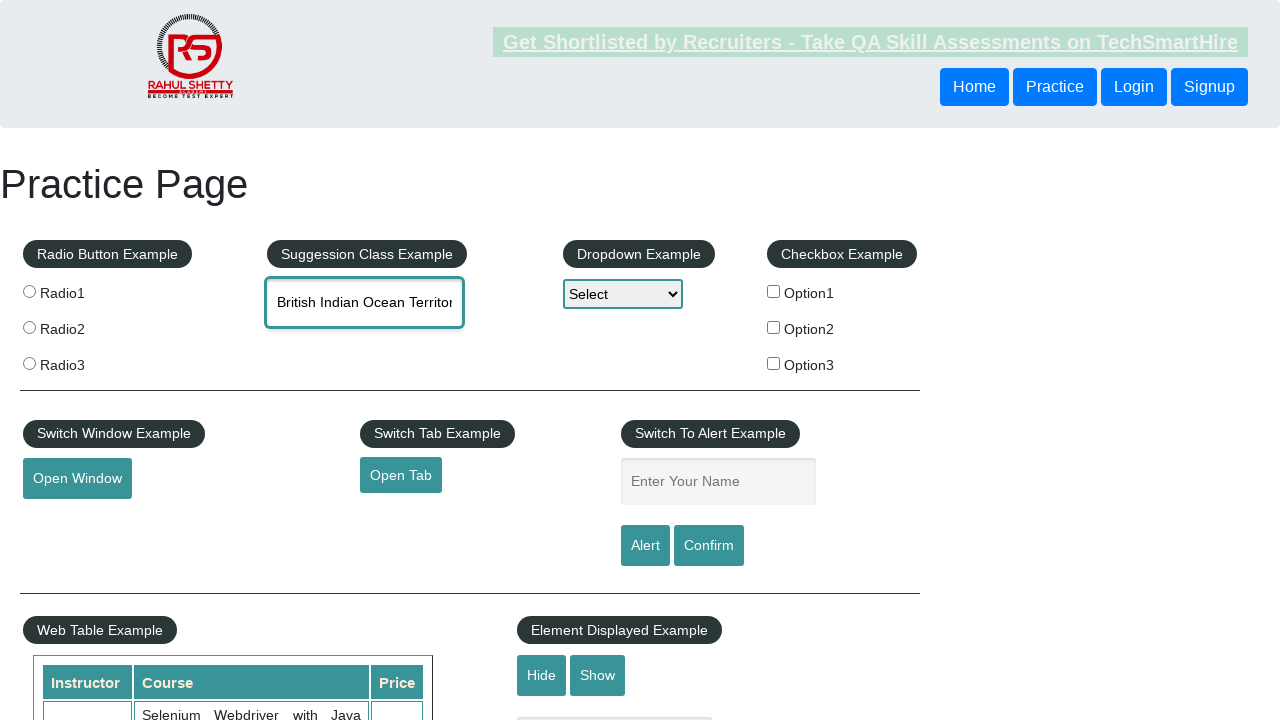

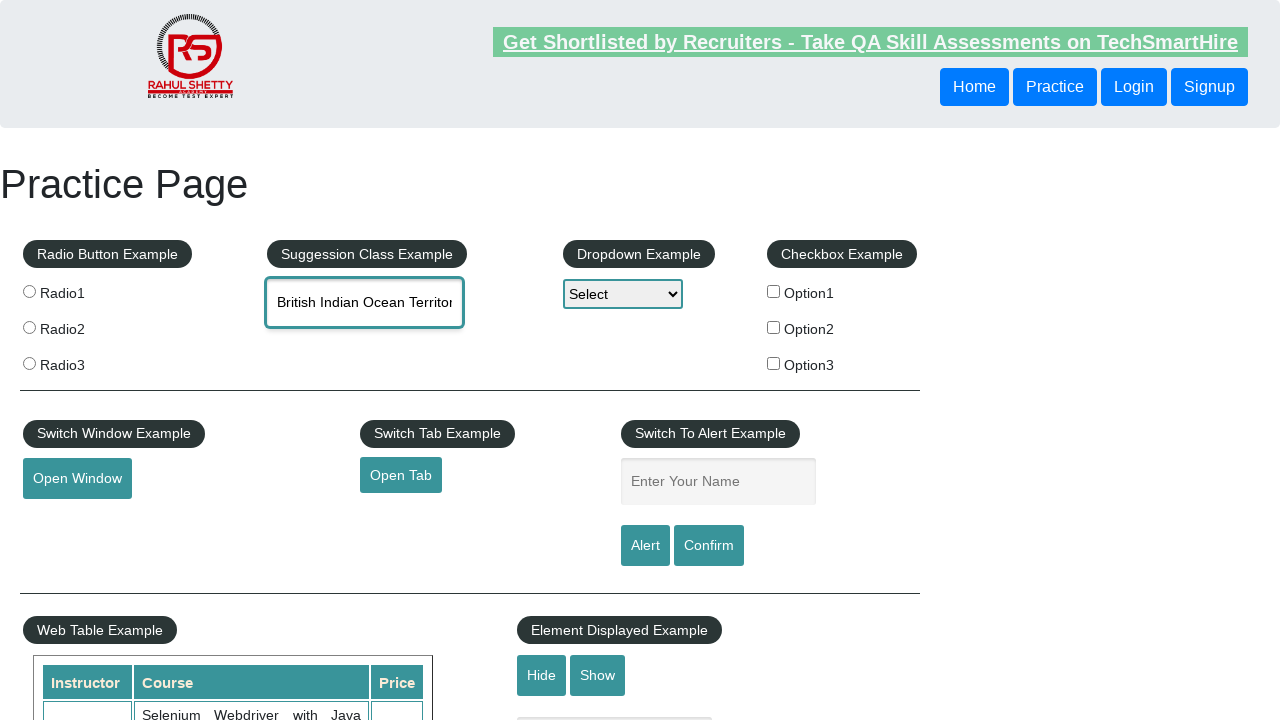